Navigates to the Sortable Data Tables page on the-internet.herokuapp.com, verifies the correct URL, and locates a specific row in a table containing the email 'jsmith@gmail.com'.

Starting URL: http://the-internet.herokuapp.com/

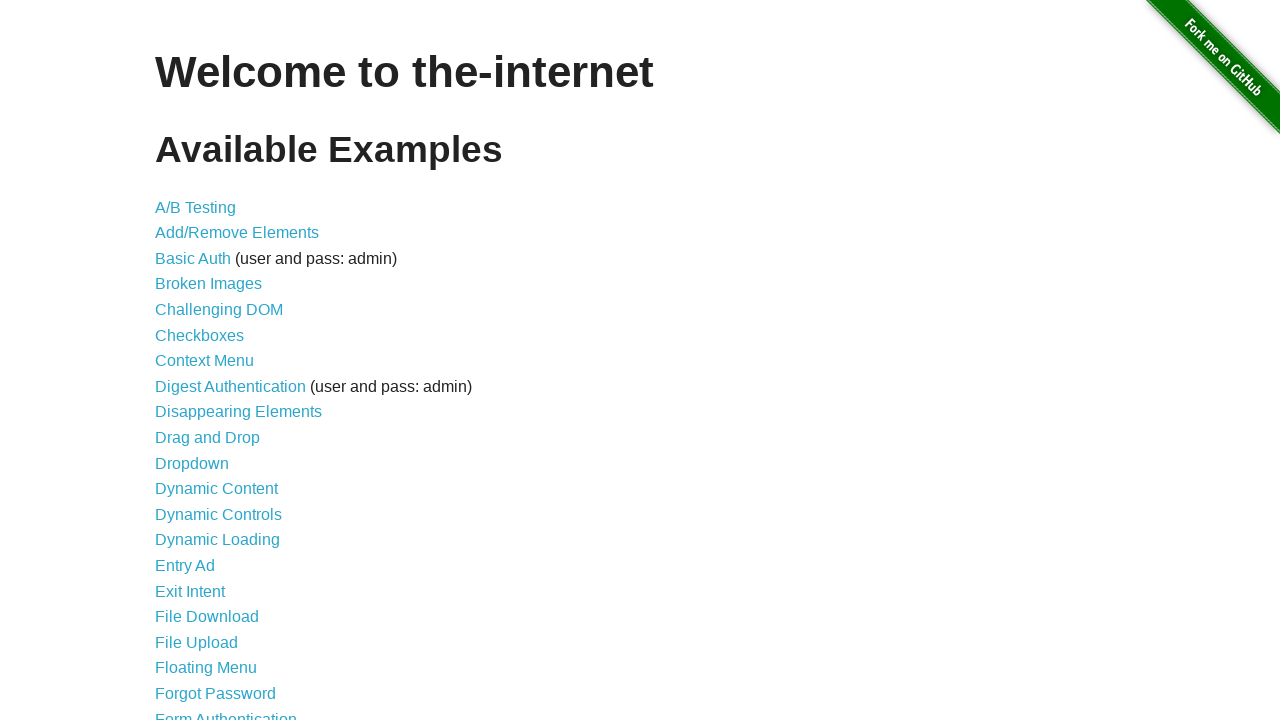

Clicked on 'Sortable Data Tables' link at (230, 574) on text=Sortable Data Tables
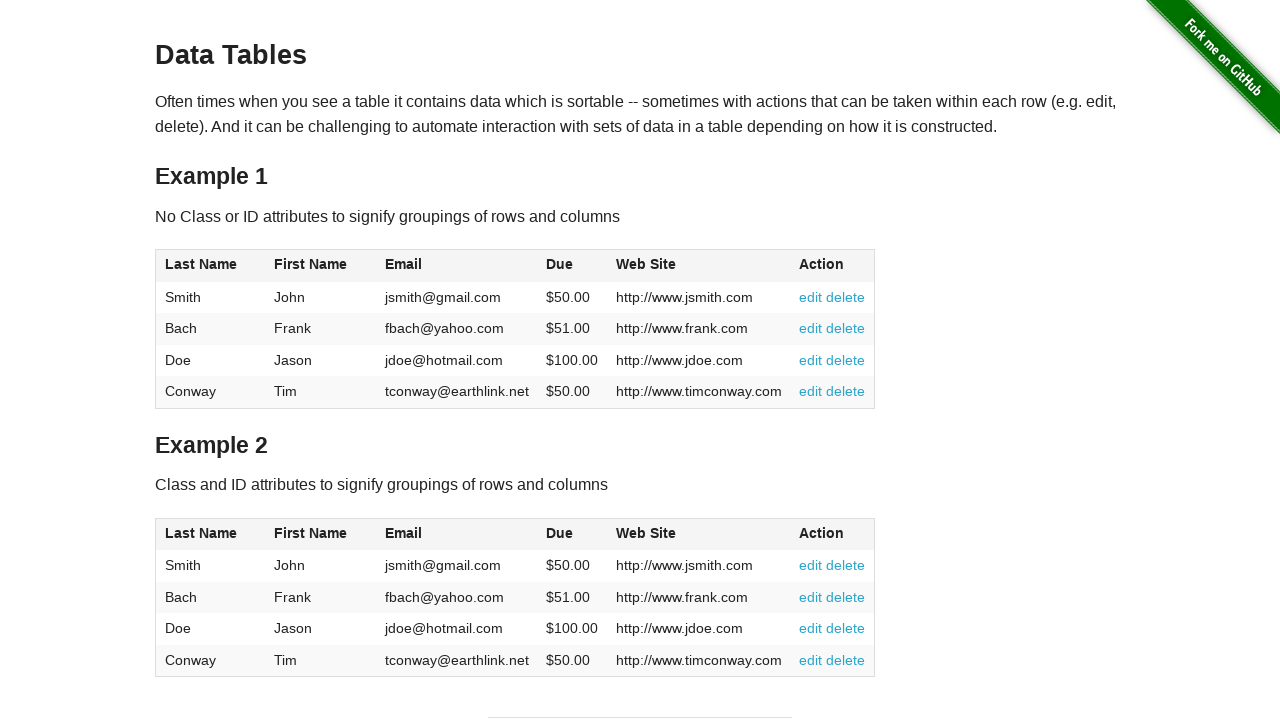

Verified navigation to Sortable Data Tables page (URL: http://the-internet.herokuapp.com/tables)
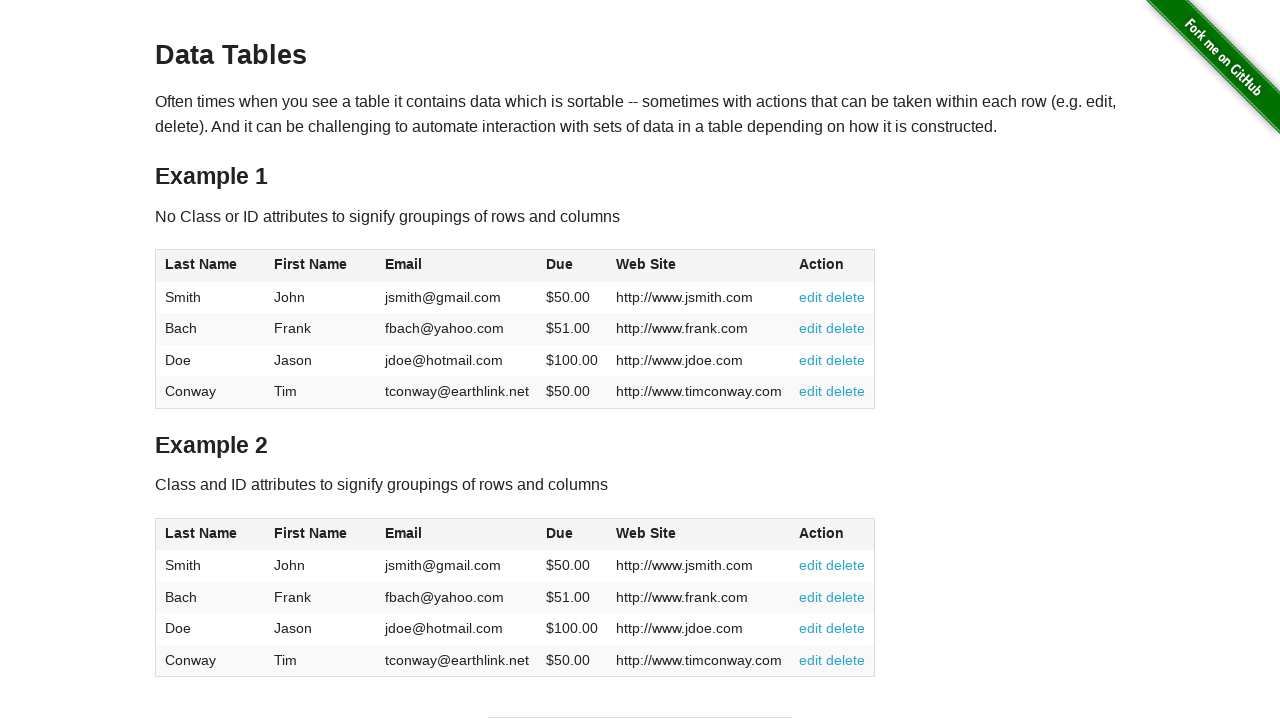

Located table row containing email 'jsmith@gmail.com' in table2
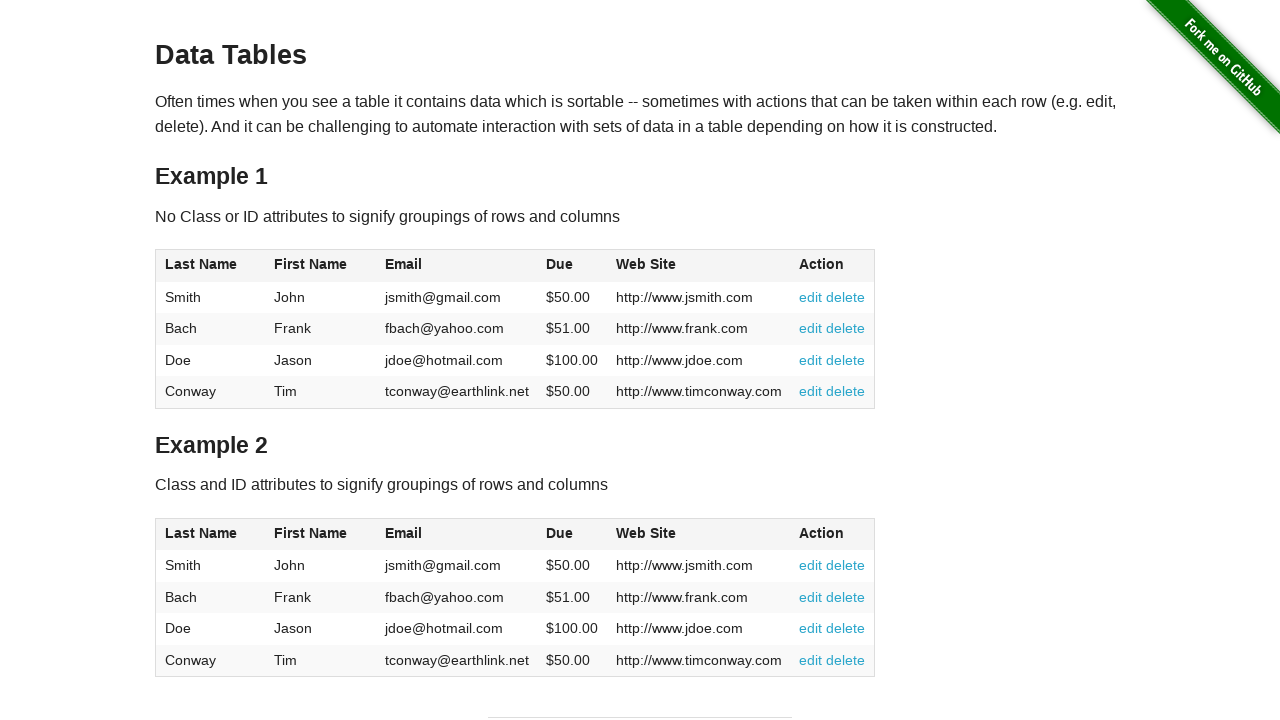

Retrieved table row element with jsmith@gmail.com
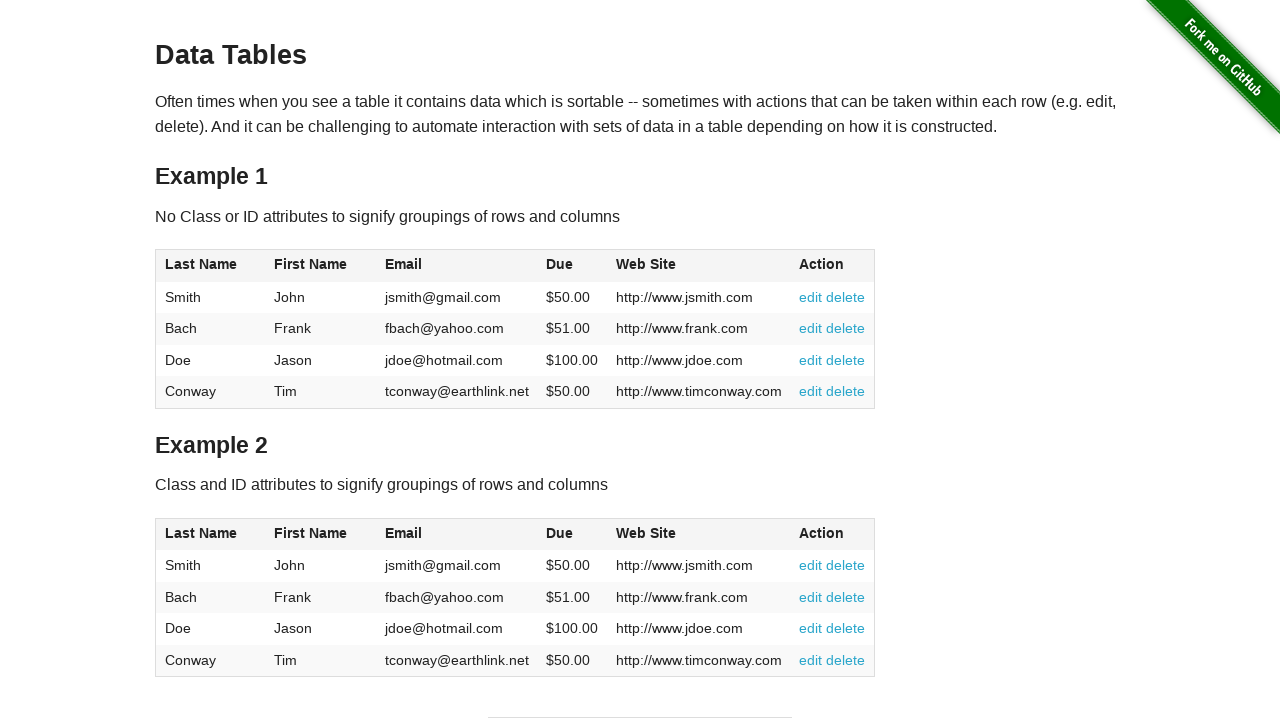

Verified that the table row containing 'jsmith@gmail.com' is visible
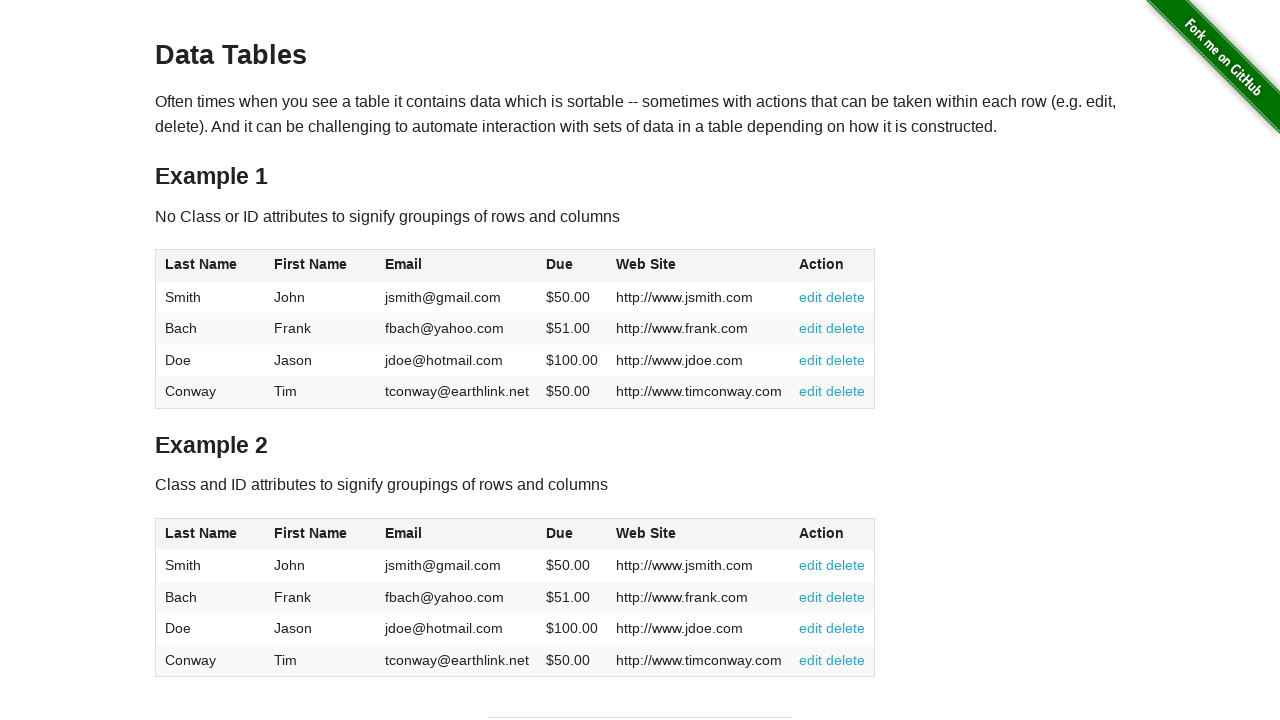

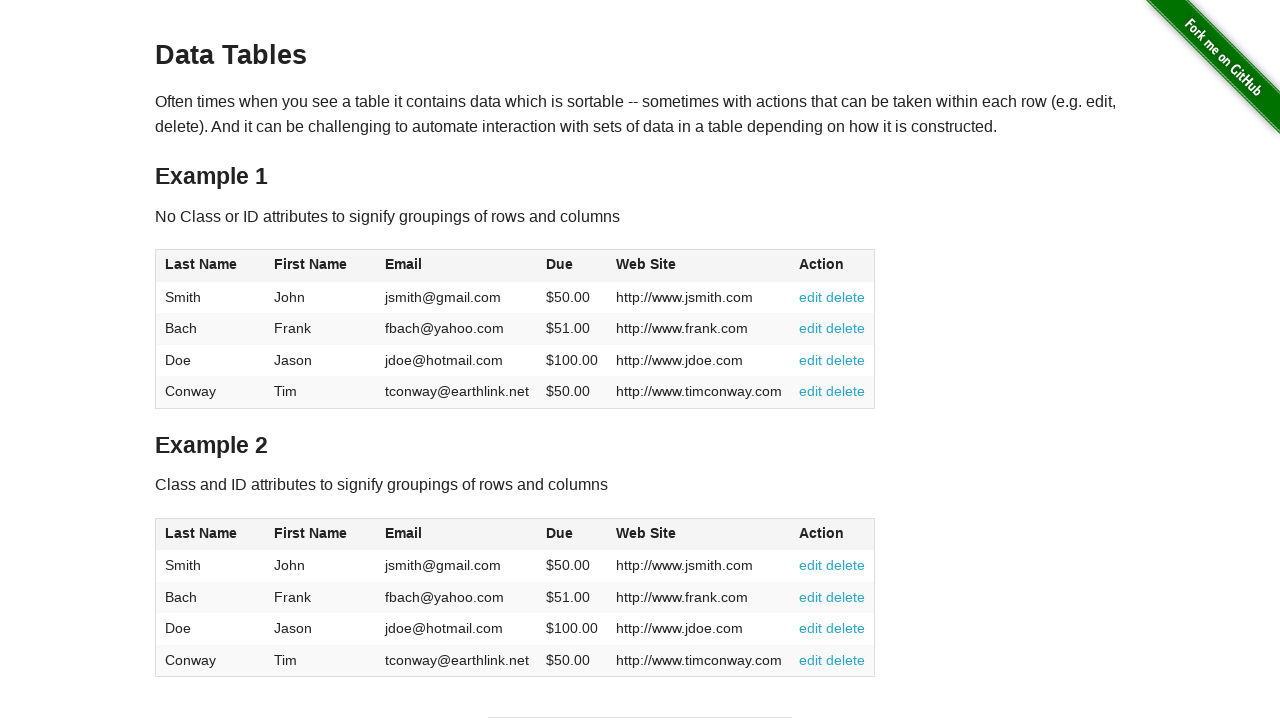